Tests setting browser window to fullscreen mode

Starting URL: https://devqa.io/

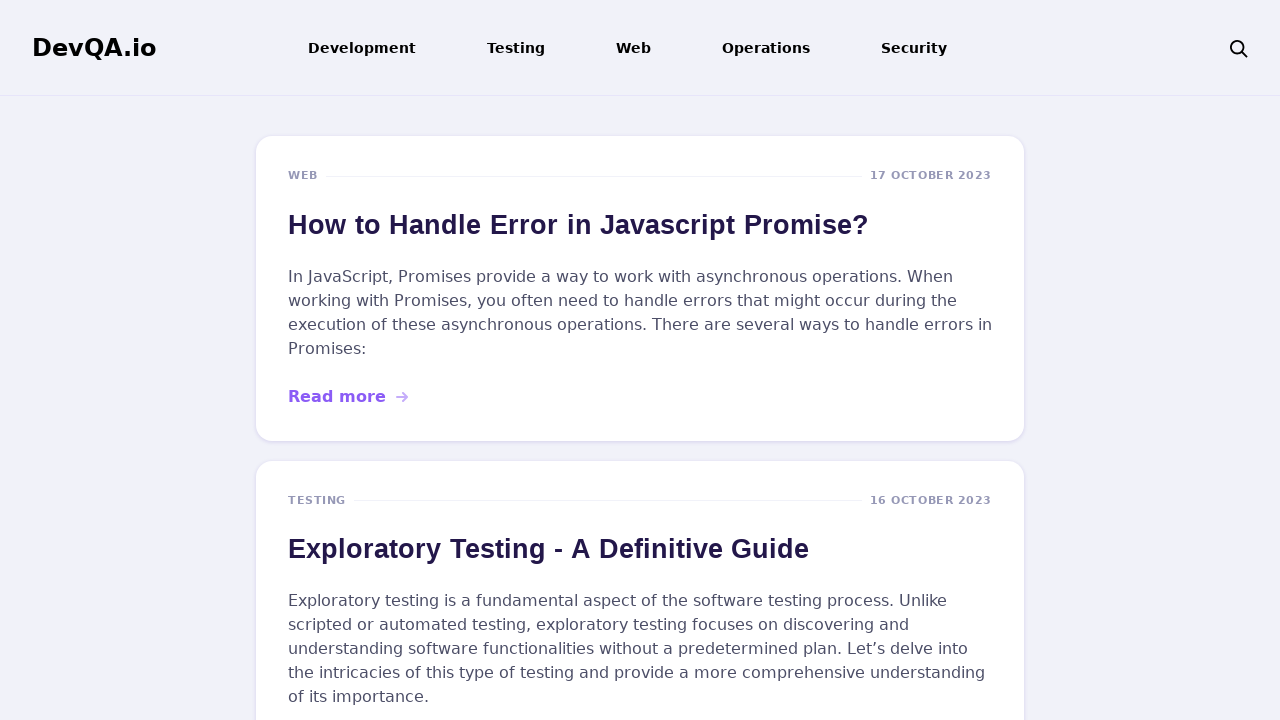

Set viewport size to 1920x1080 to simulate fullscreen mode
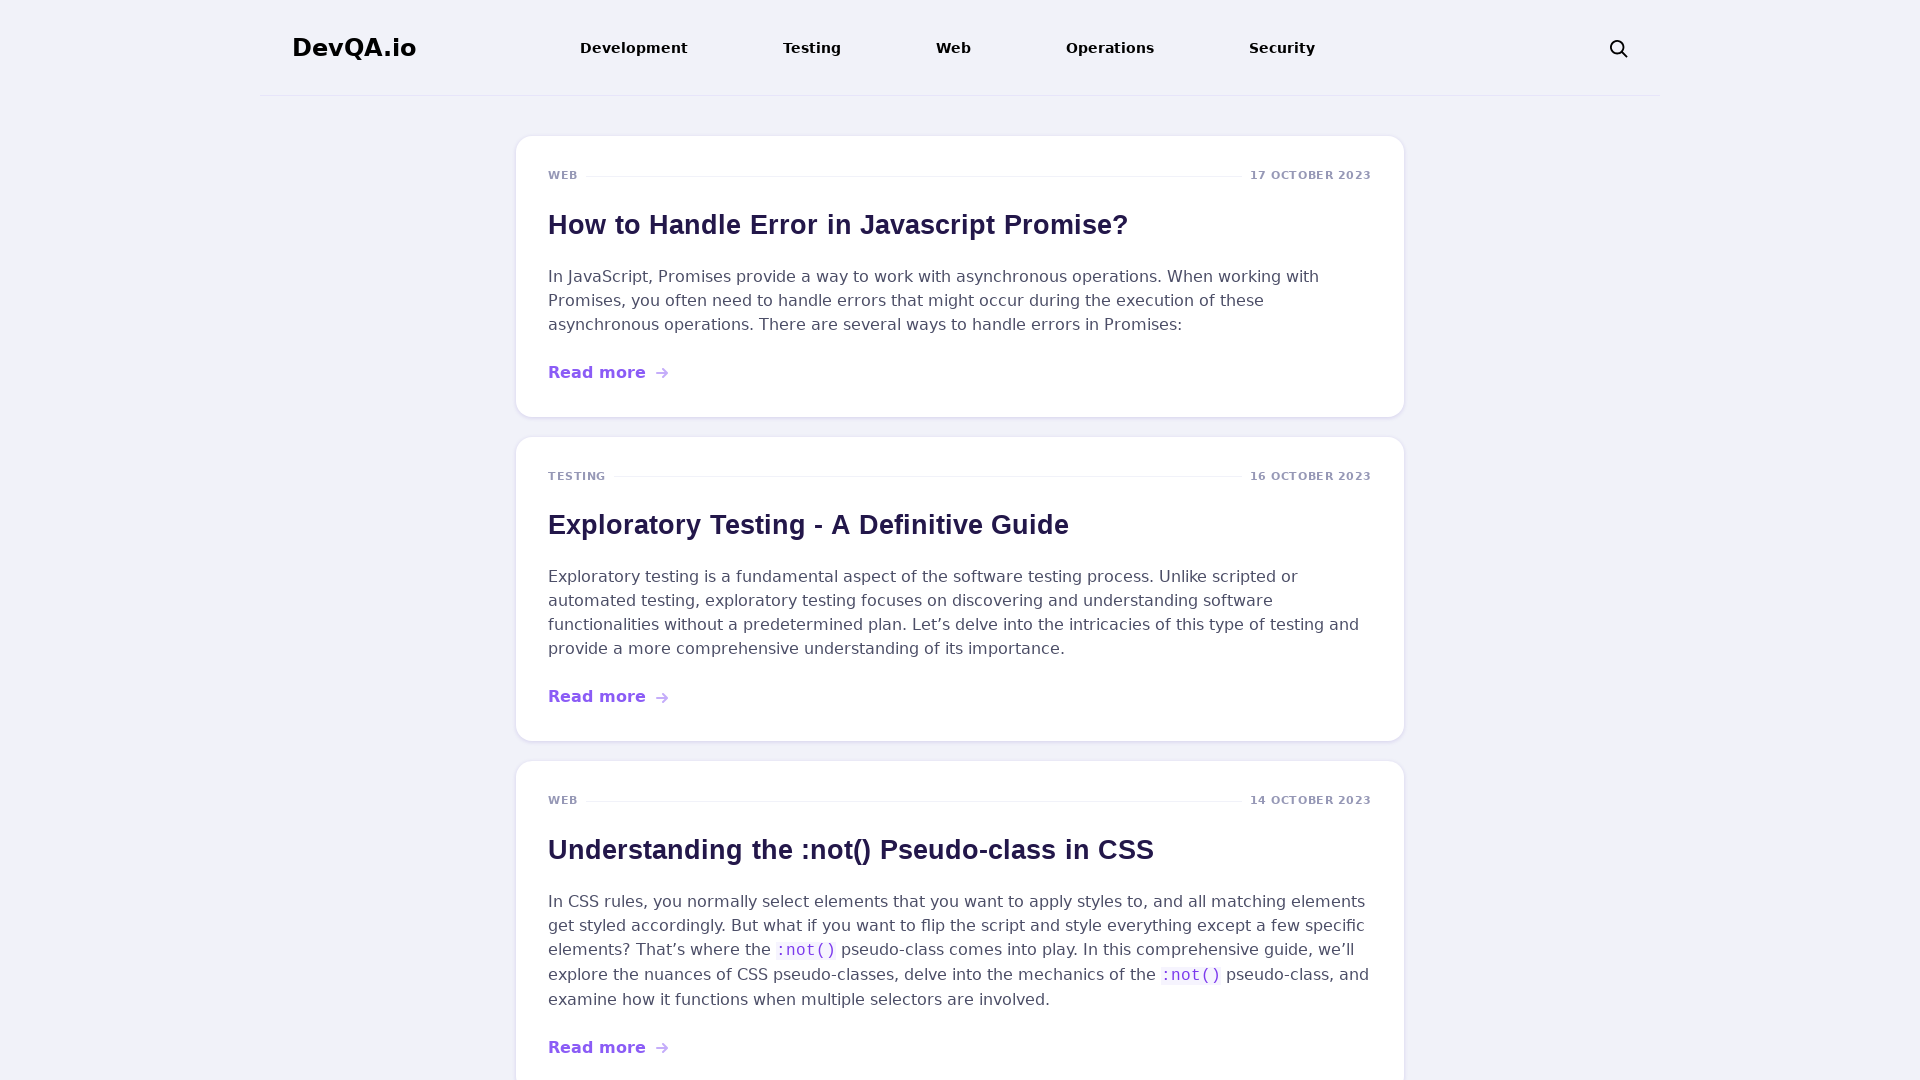

Page layout adjusted to fullscreen viewport size
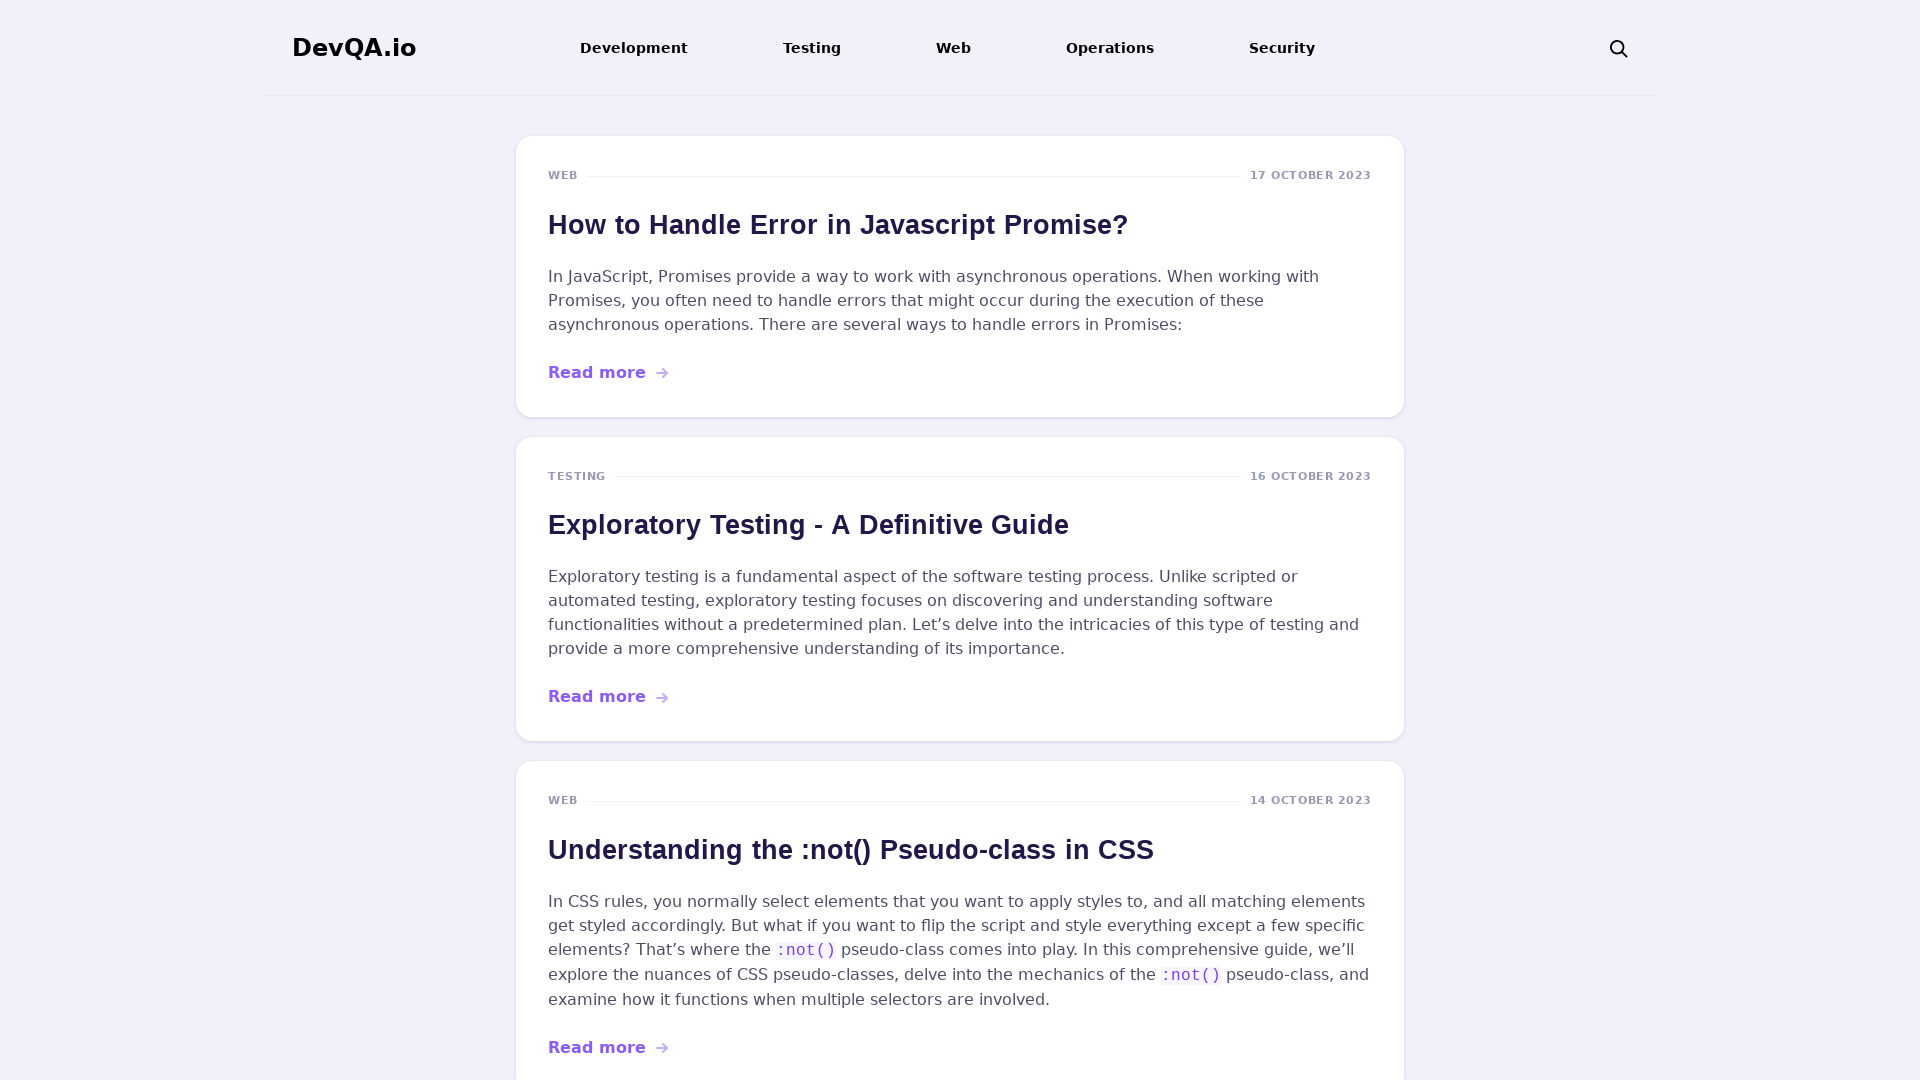

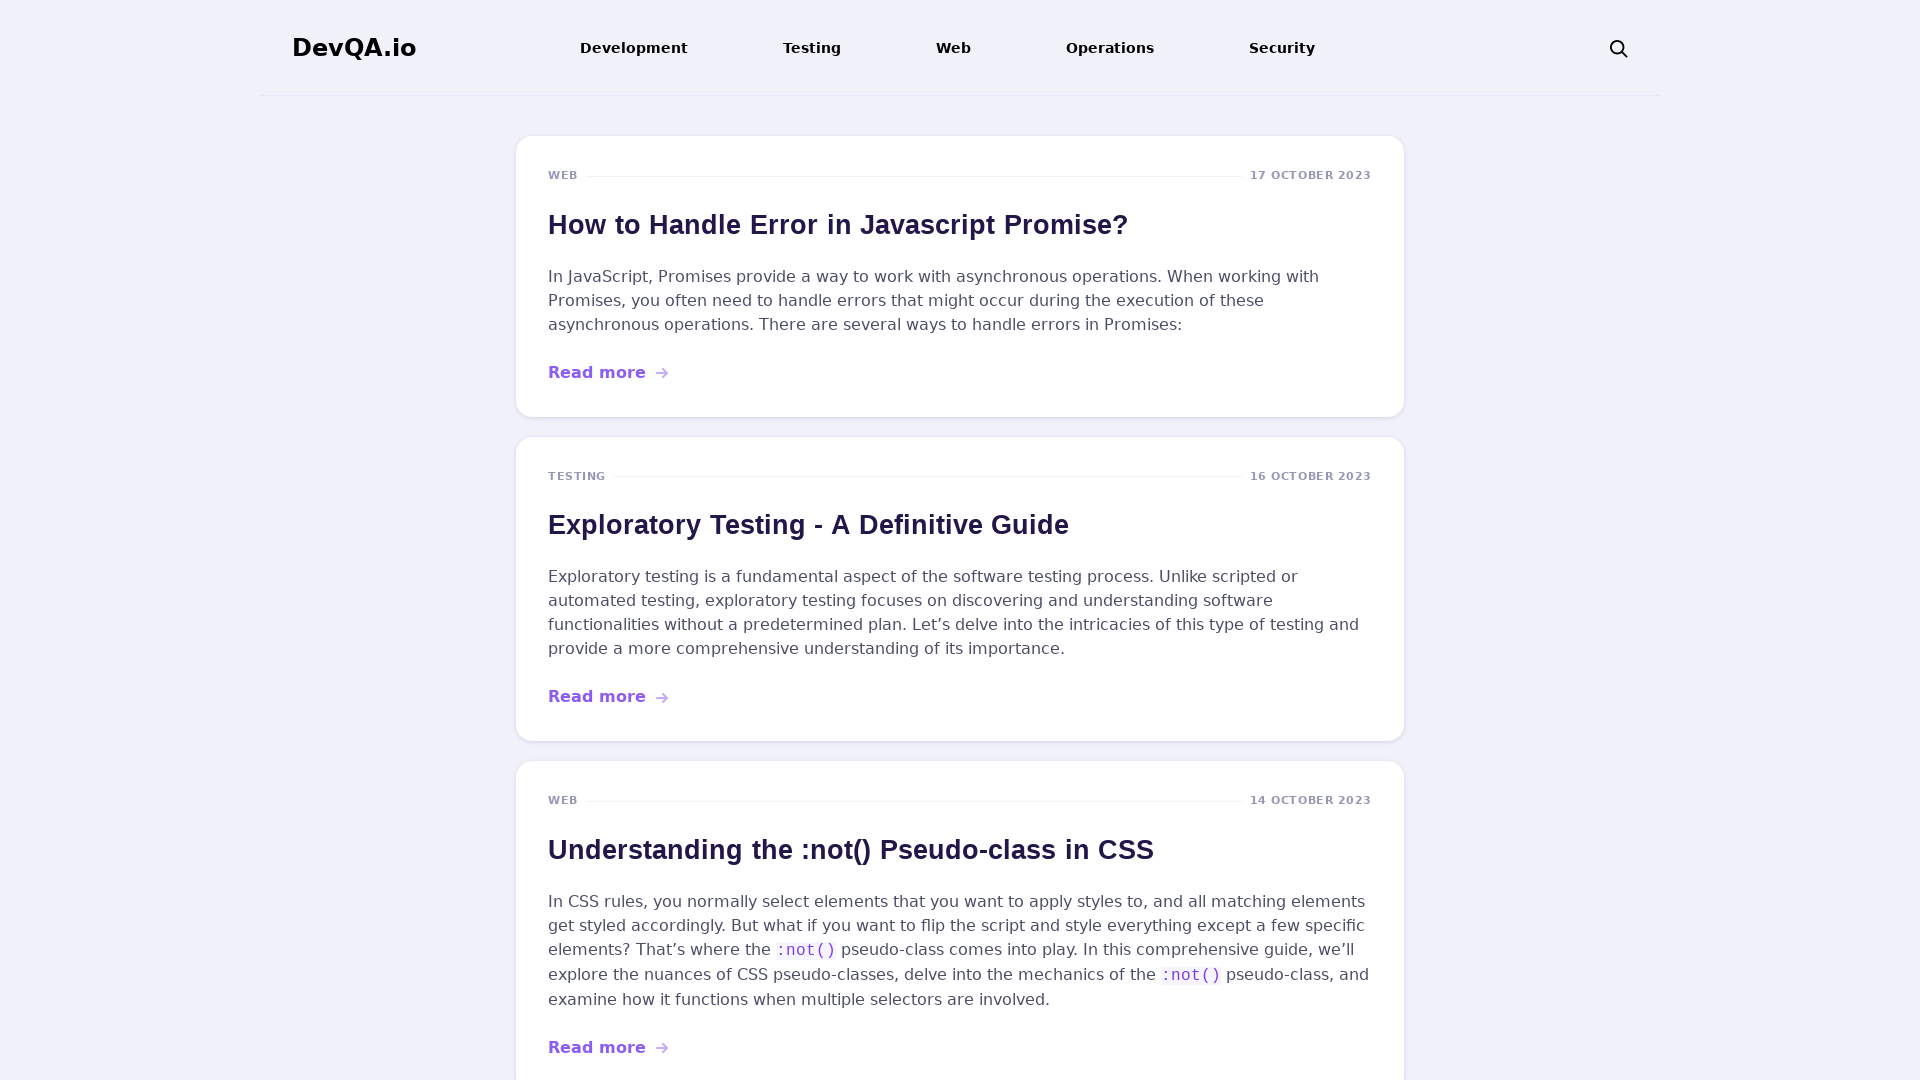